Tests navigation through nested frames by clicking on Frames link, then Nested Frames, switching to nested iframes and extracting text content from the left frame.

Starting URL: https://the-internet.herokuapp.com/

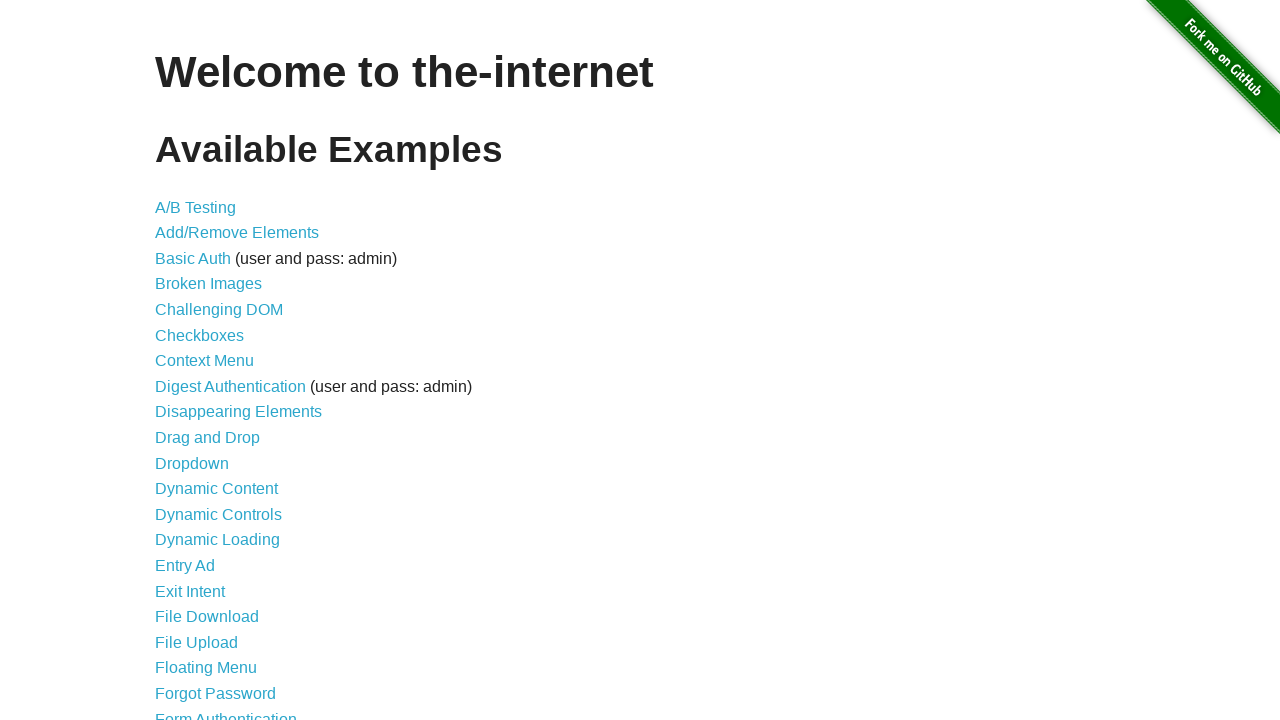

Clicked on Frames link at (182, 361) on text=Frames
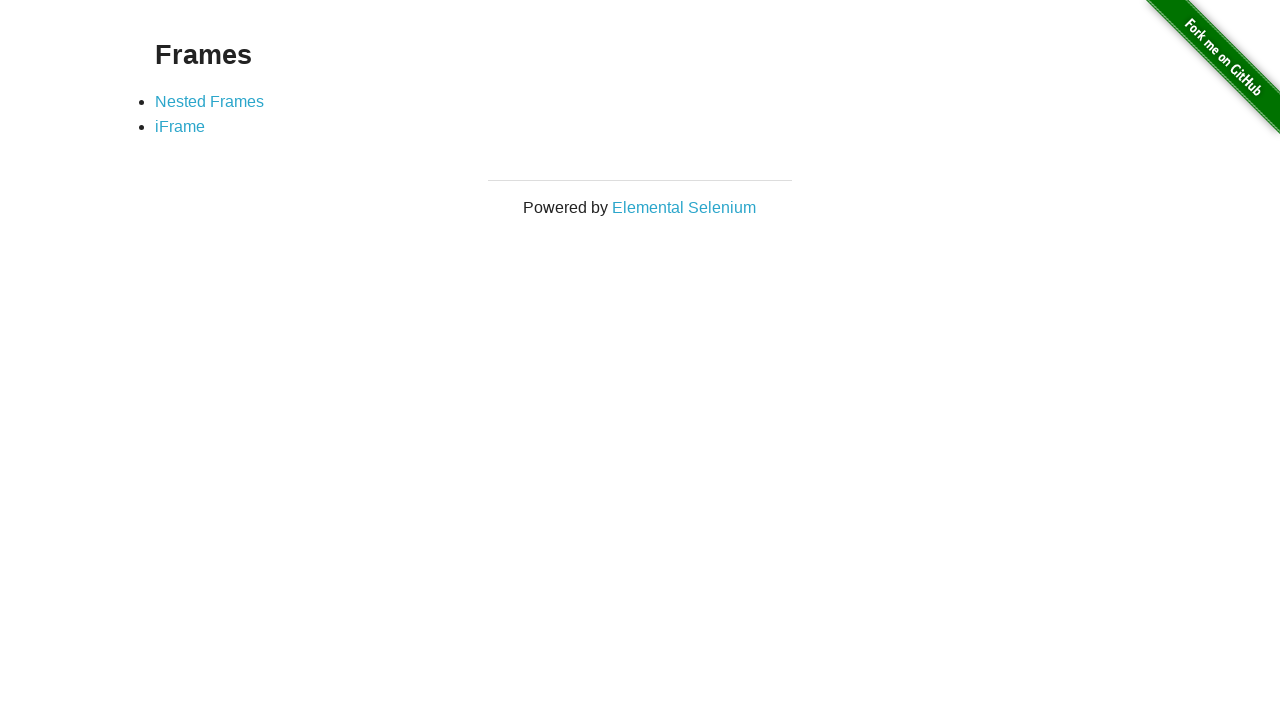

Clicked on Nested Frames link at (210, 101) on text=Nested Frames
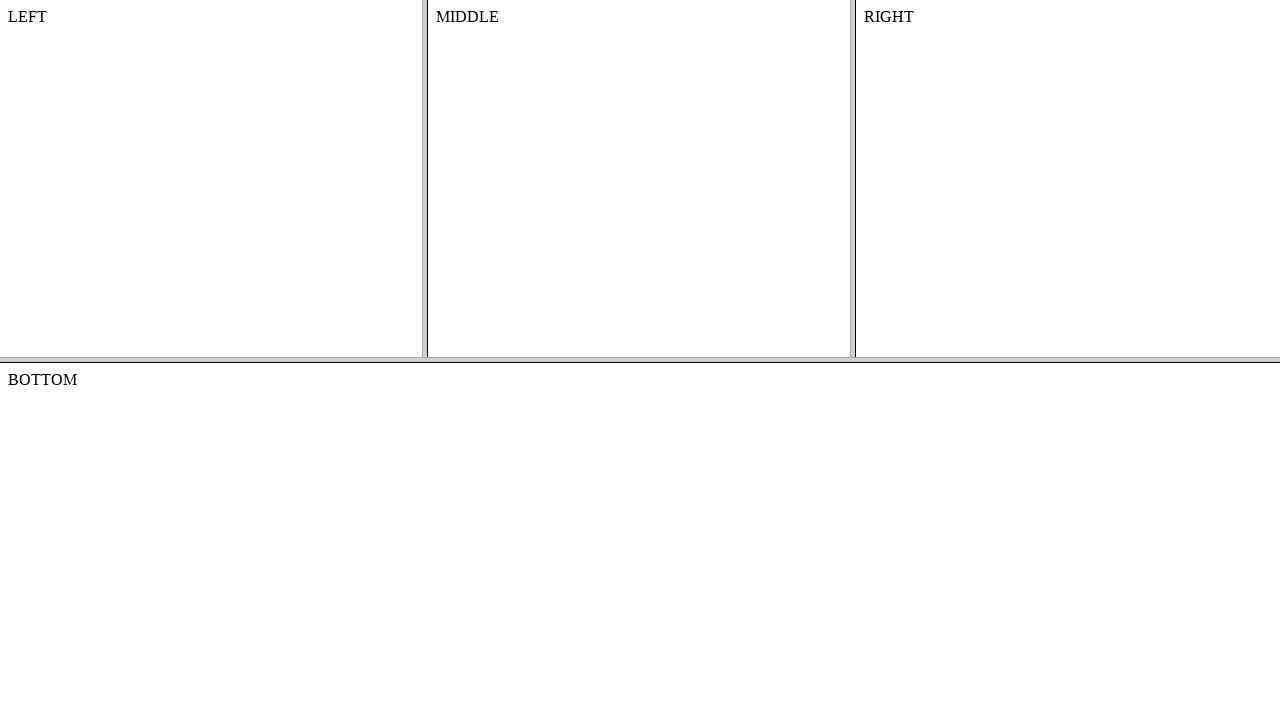

Located top frame with name 'frame-top'
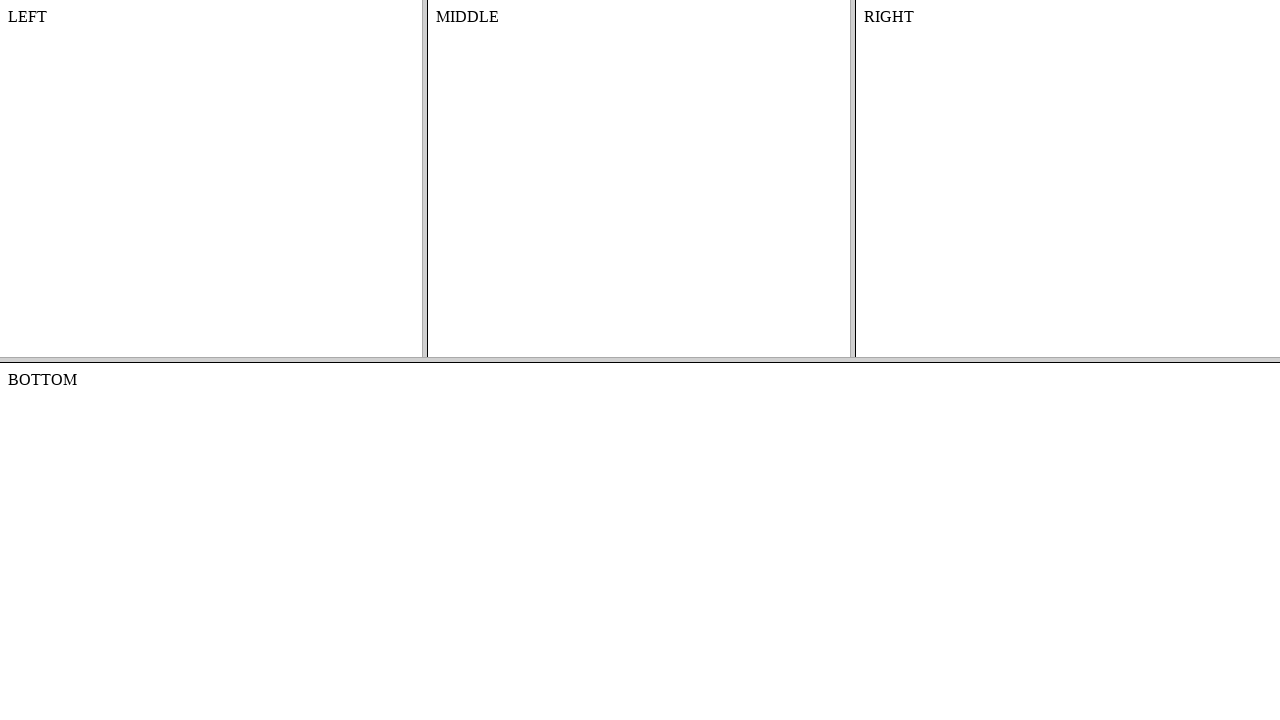

Located left frame within top frame with name 'frame-left'
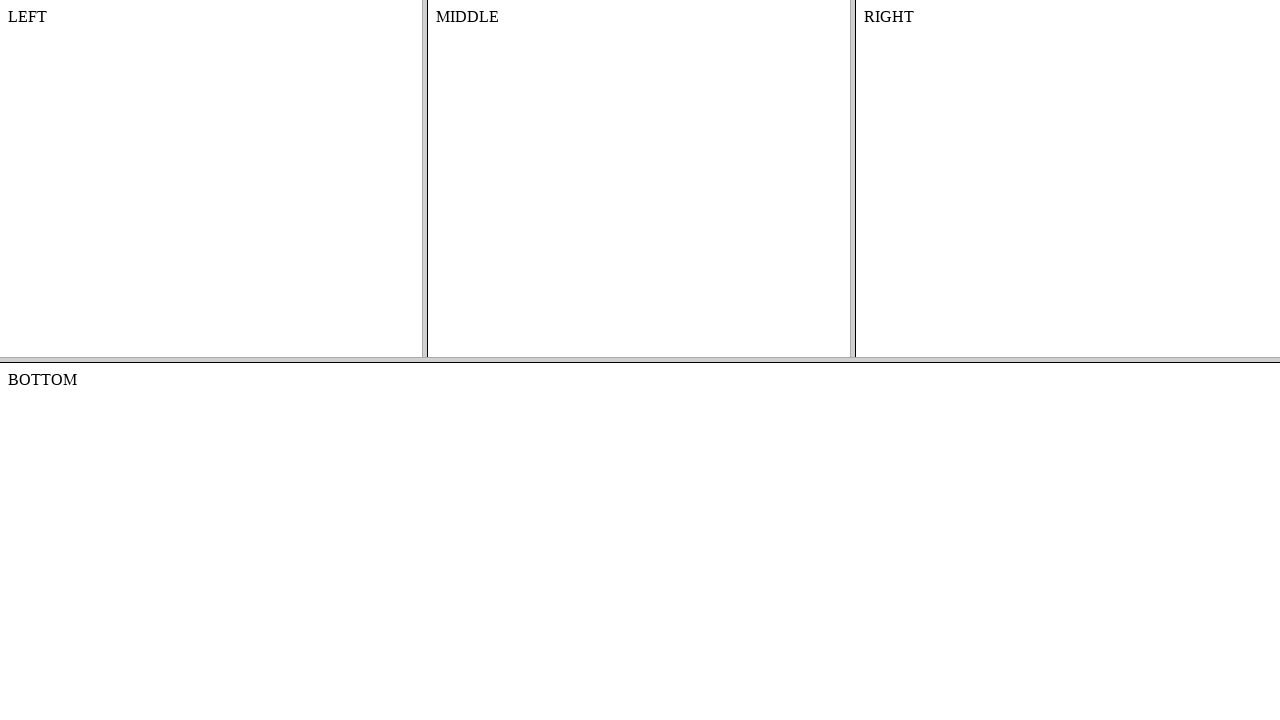

Waited for left frame body element to be visible
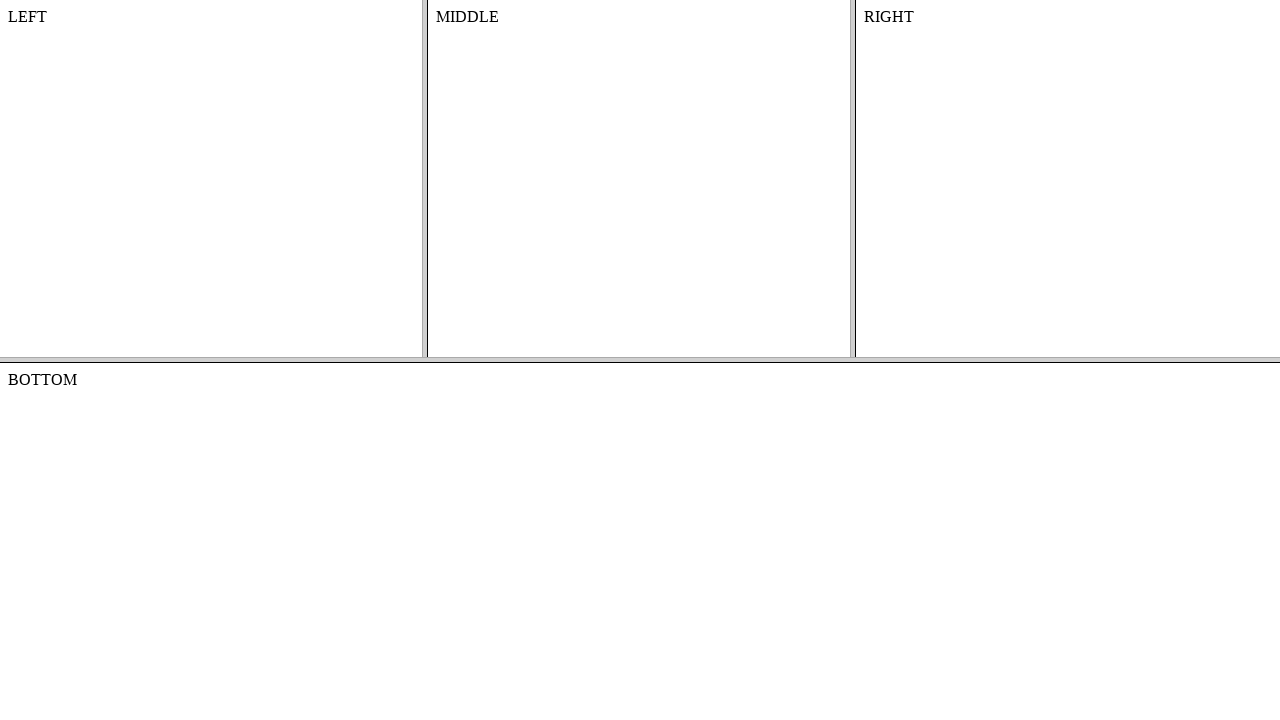

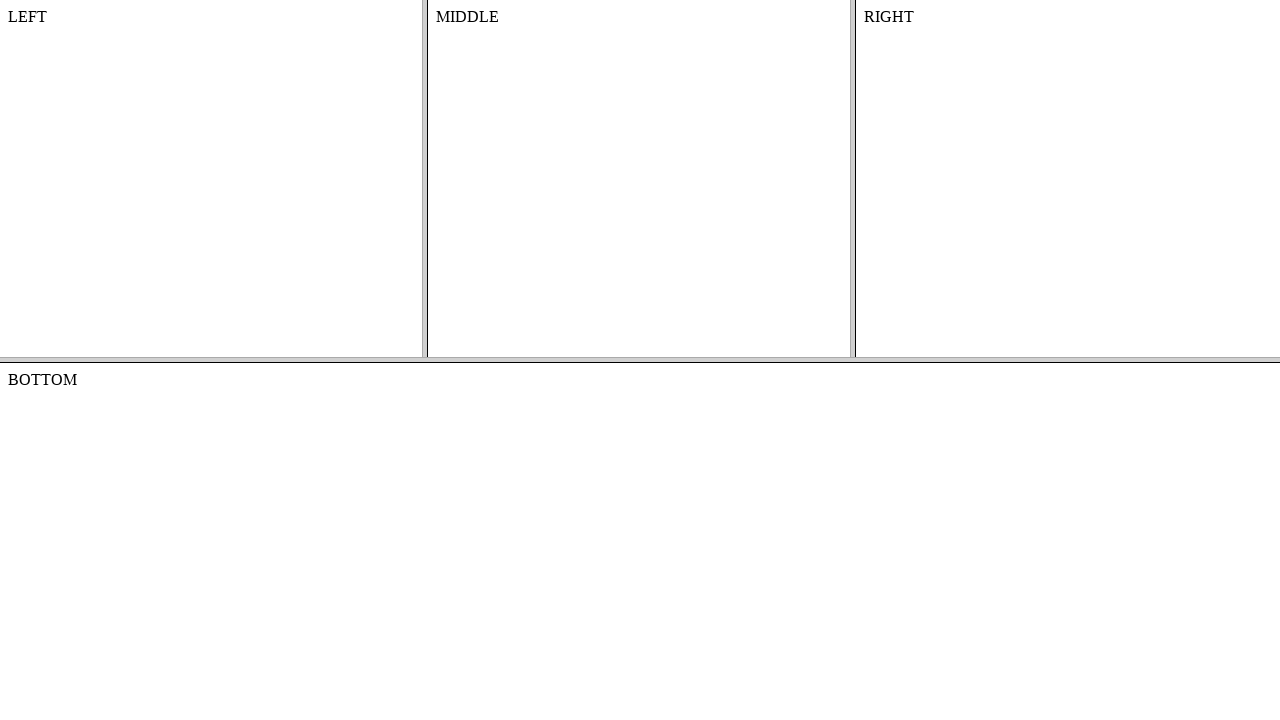